Tests XPath sibling and parent traversal by locating buttons using sibling and parent-child relationships in the page header

Starting URL: https://www.rahulshettyacademy.com/AutomationPractice/

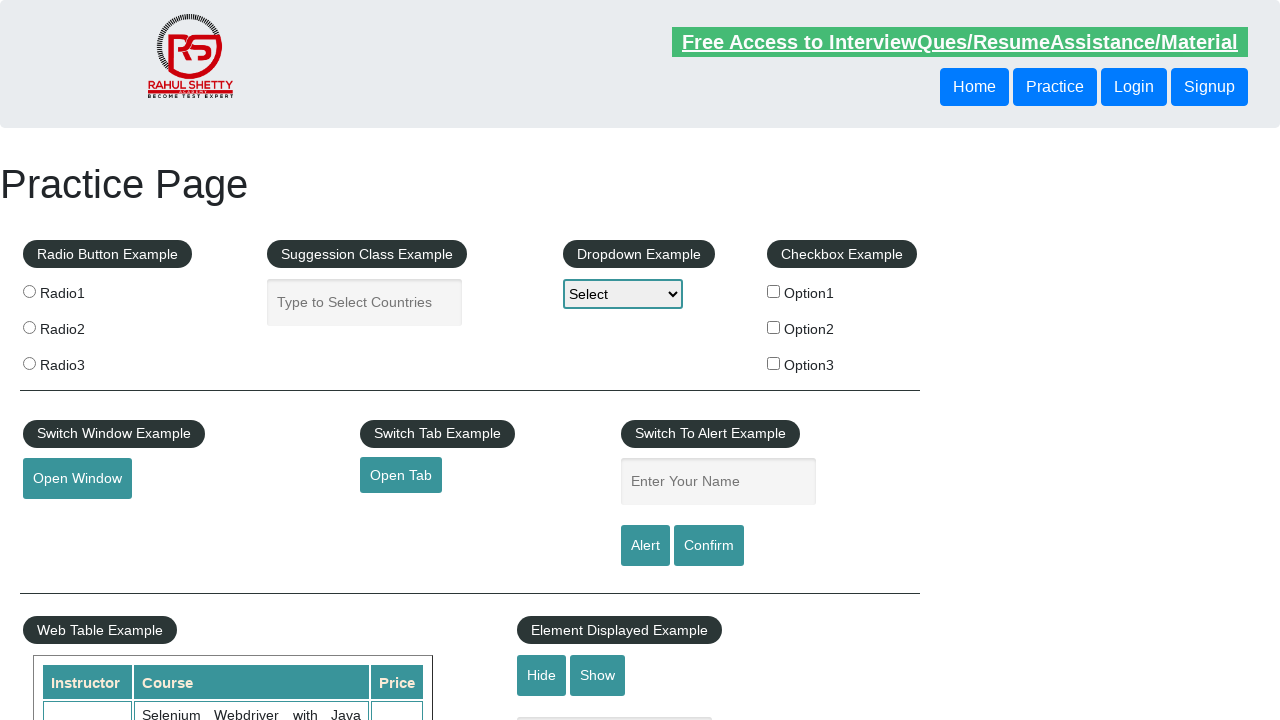

Located button using following-sibling XPath traversal
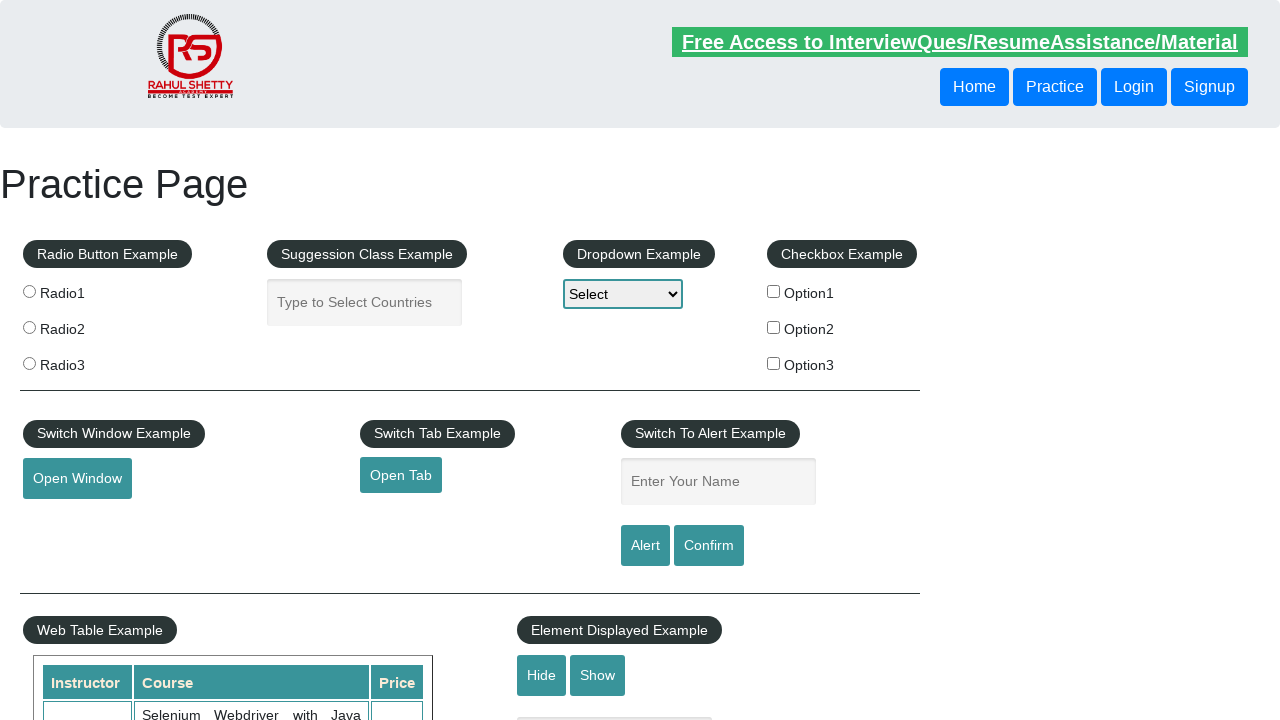

Waited for sibling button to become visible
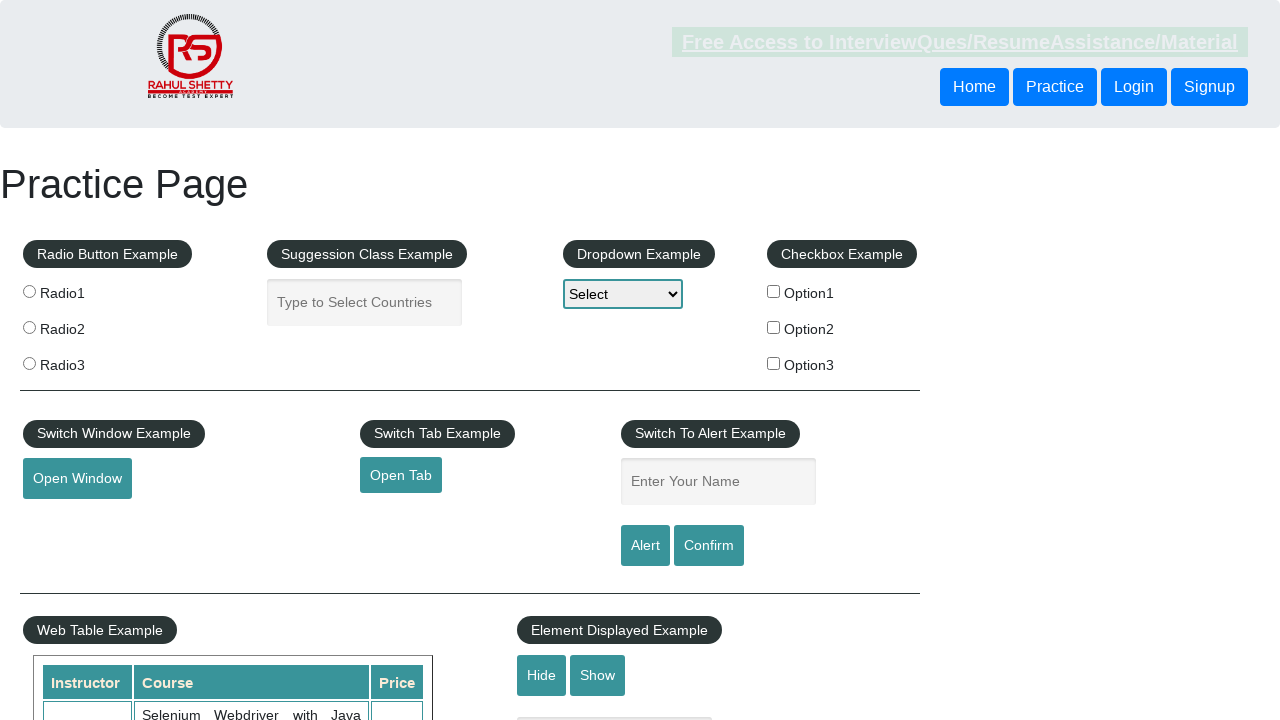

Retrieved sibling button text: Login
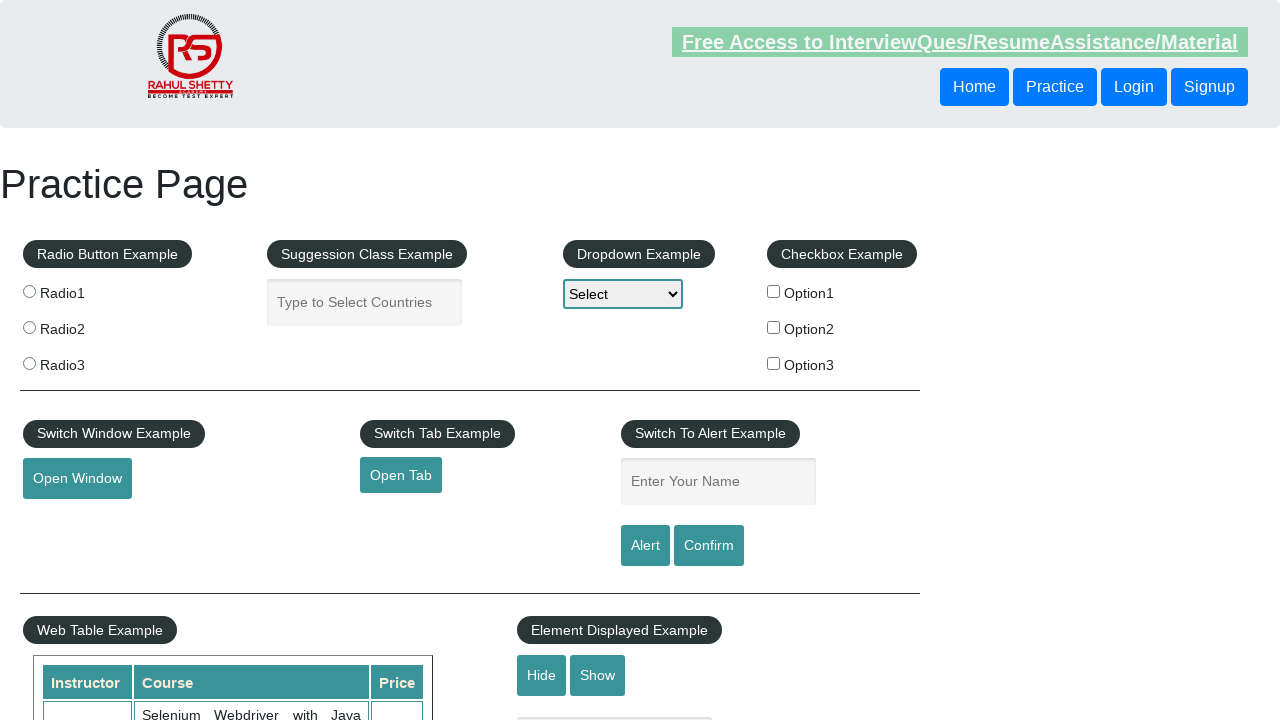

Printed sibling button text to console
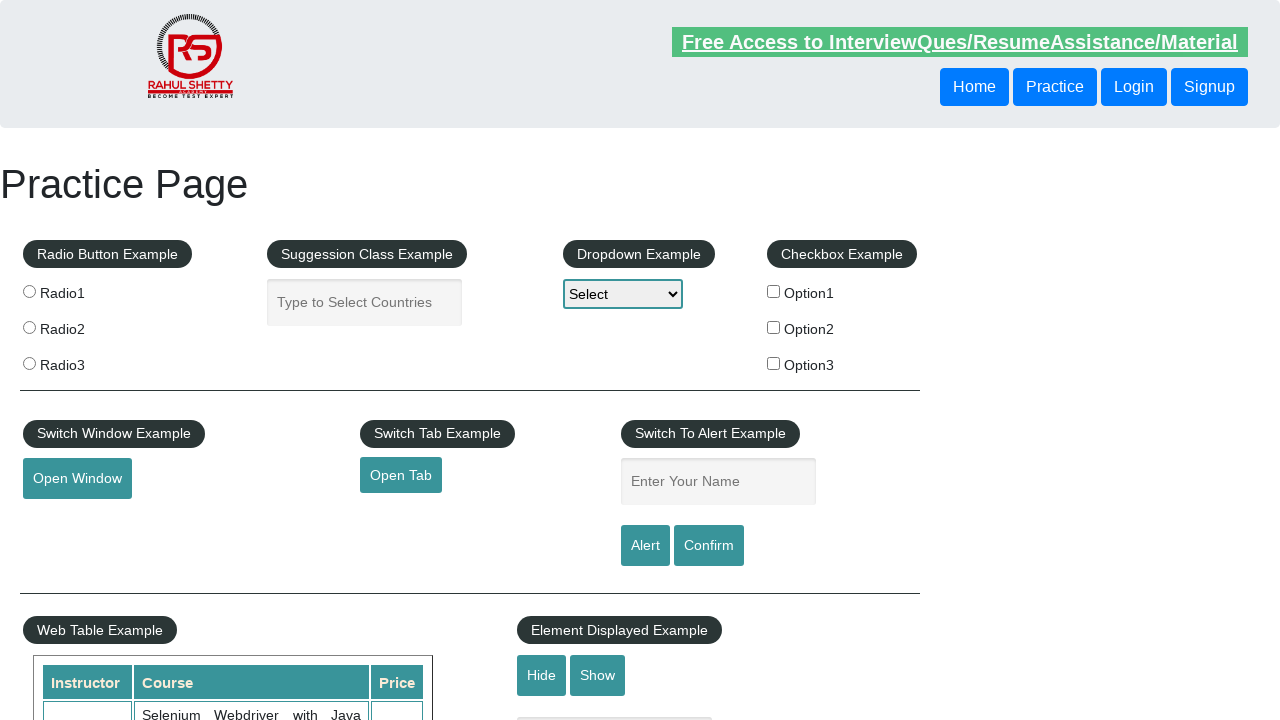

Located button using parent traversal XPath
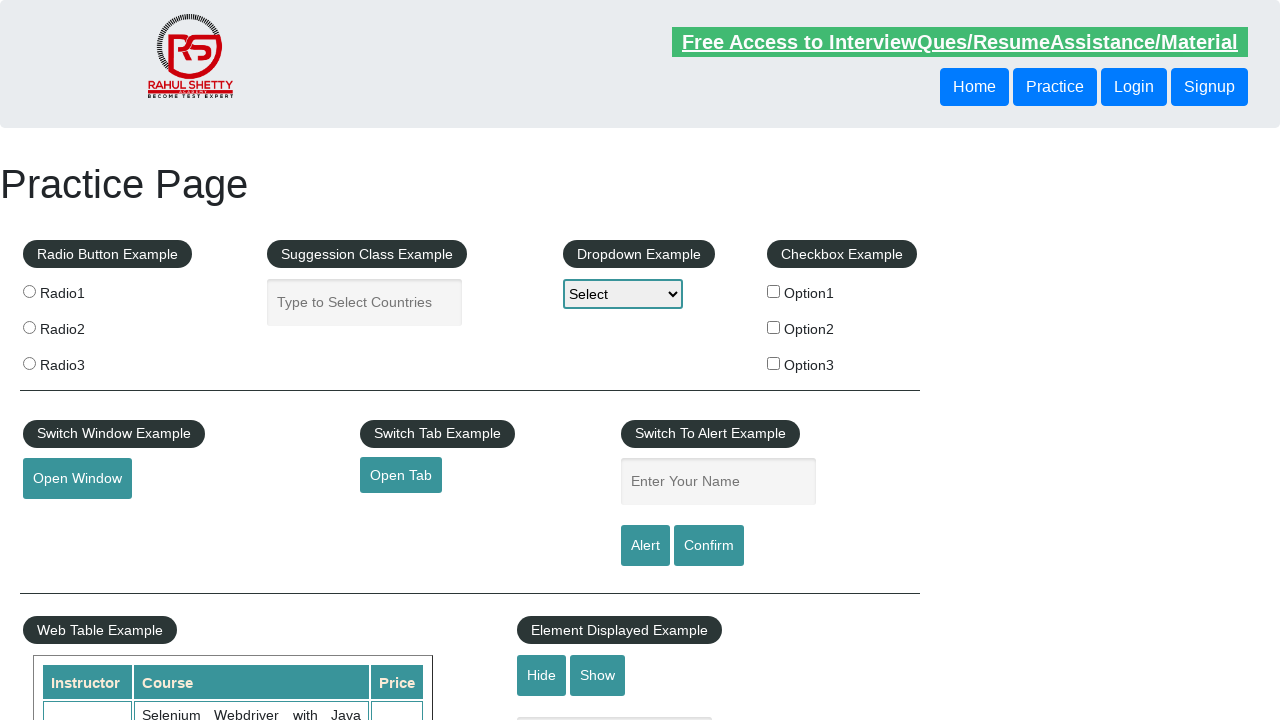

Retrieved parent traversal button text: Login
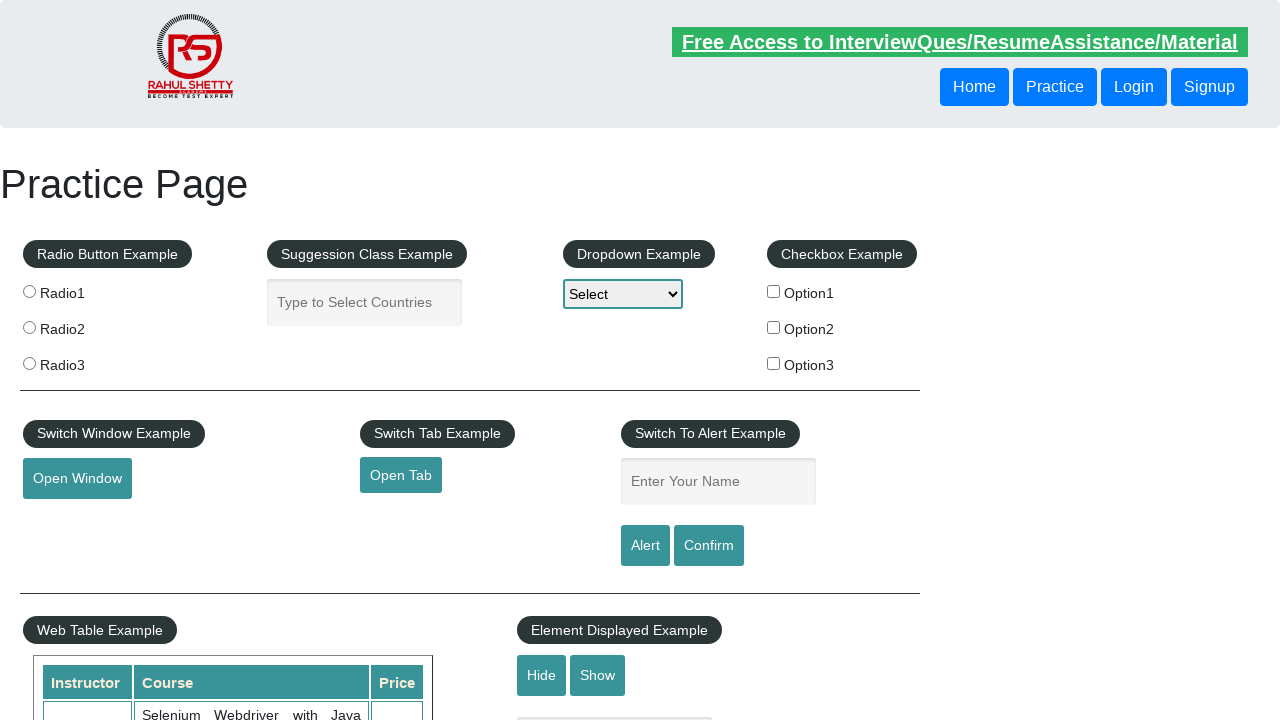

Printed parent traversal button text to console
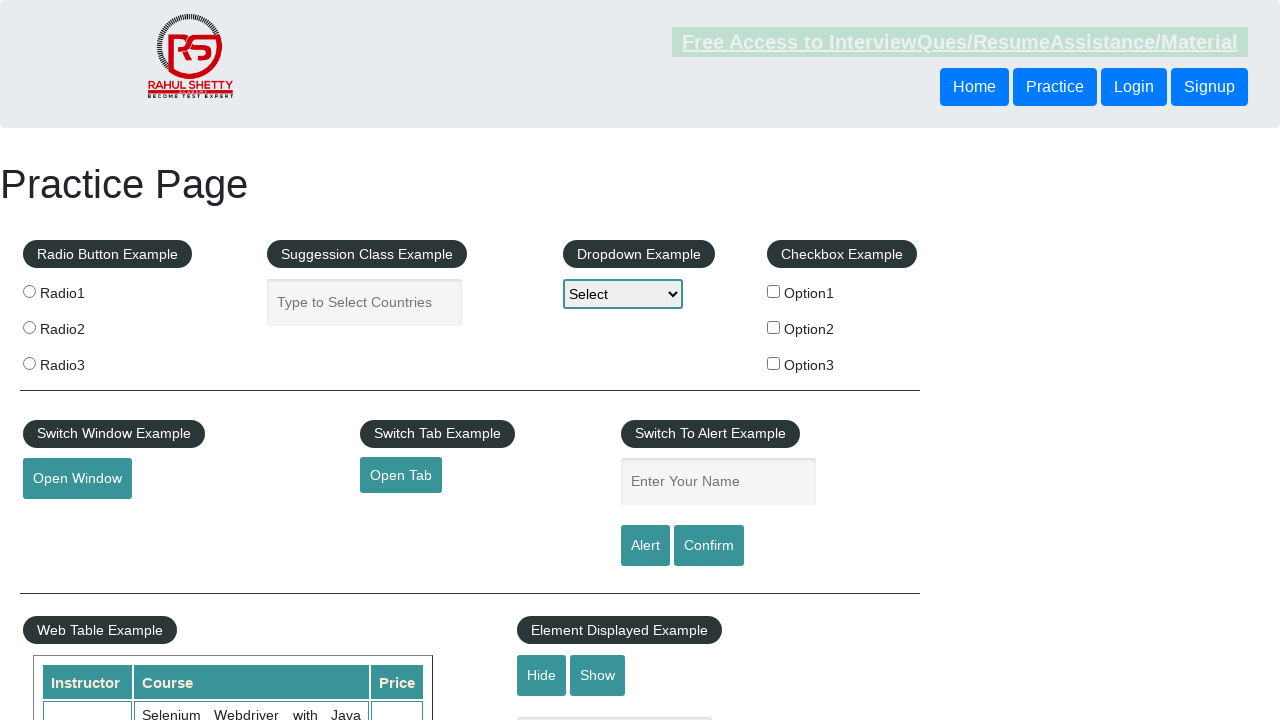

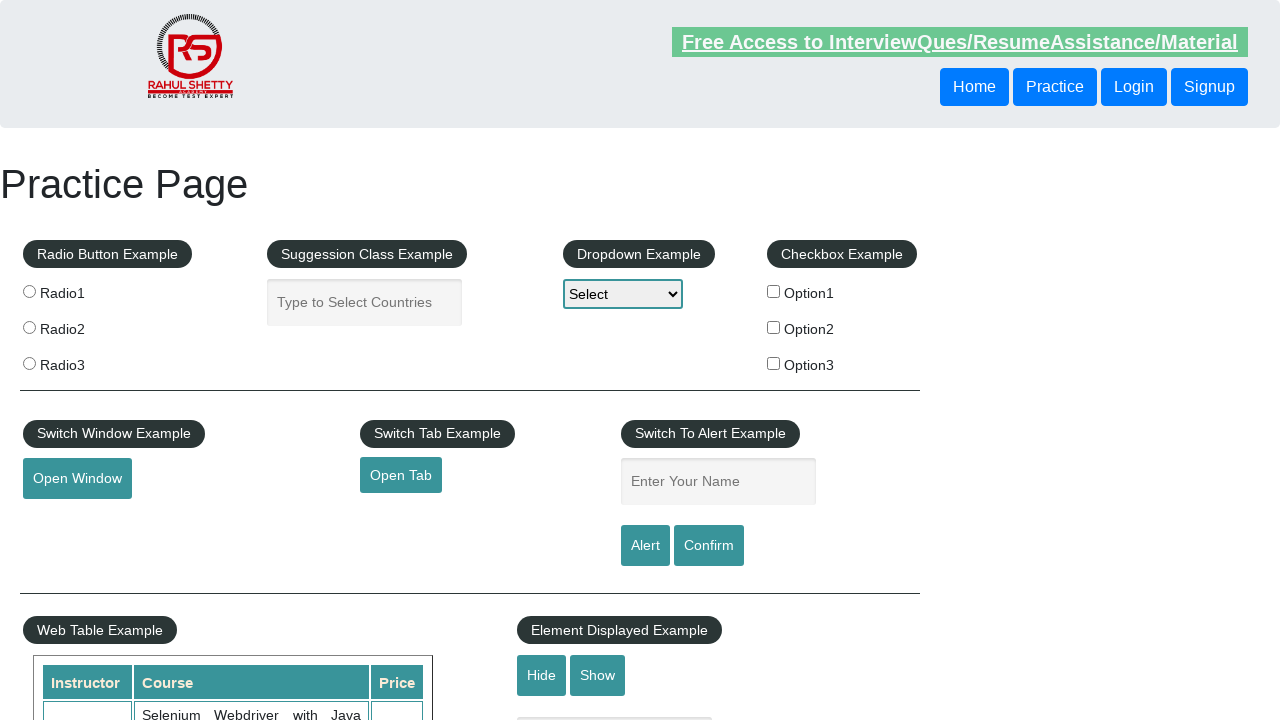